Tests the disappearing elements functionality by refreshing the page until a "Gallery" menu button appears, verifying it exists, then refreshing until it disappears and verifying it's gone.

Starting URL: https://the-internet.herokuapp.com/disappearing_elements

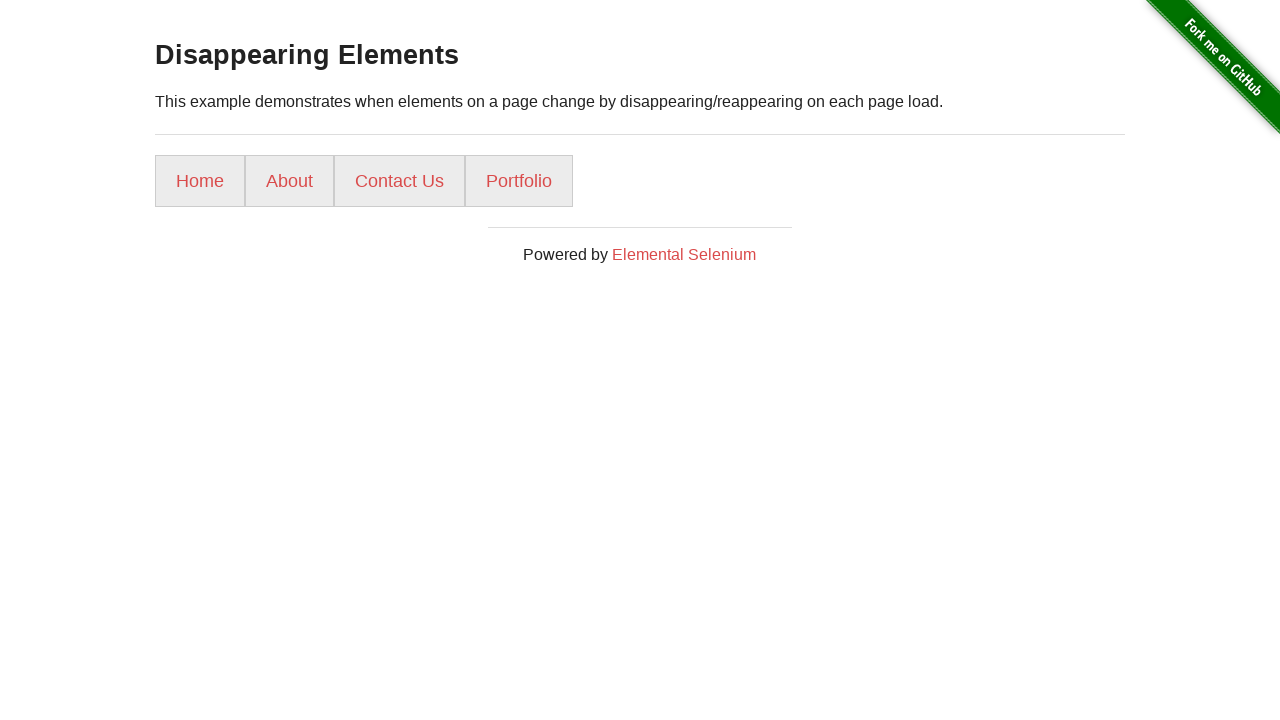

Waited for menu buttons to load
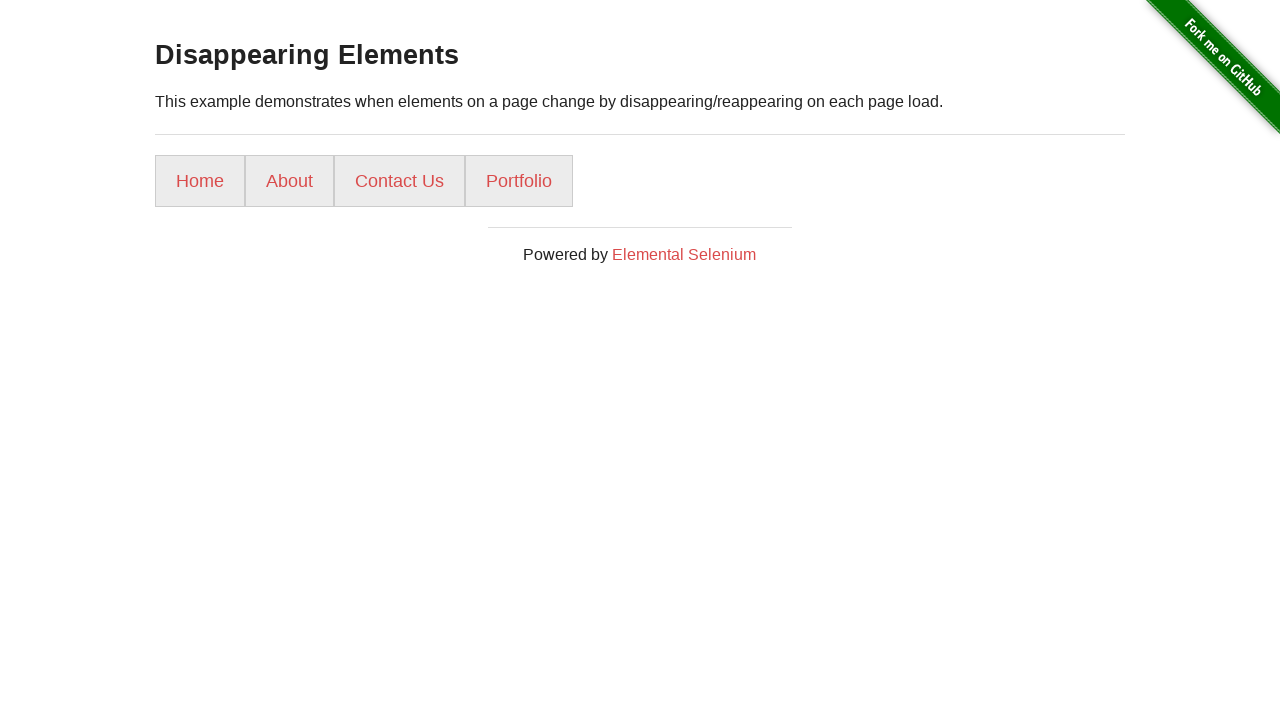

Retrieved initial menu button count: 4
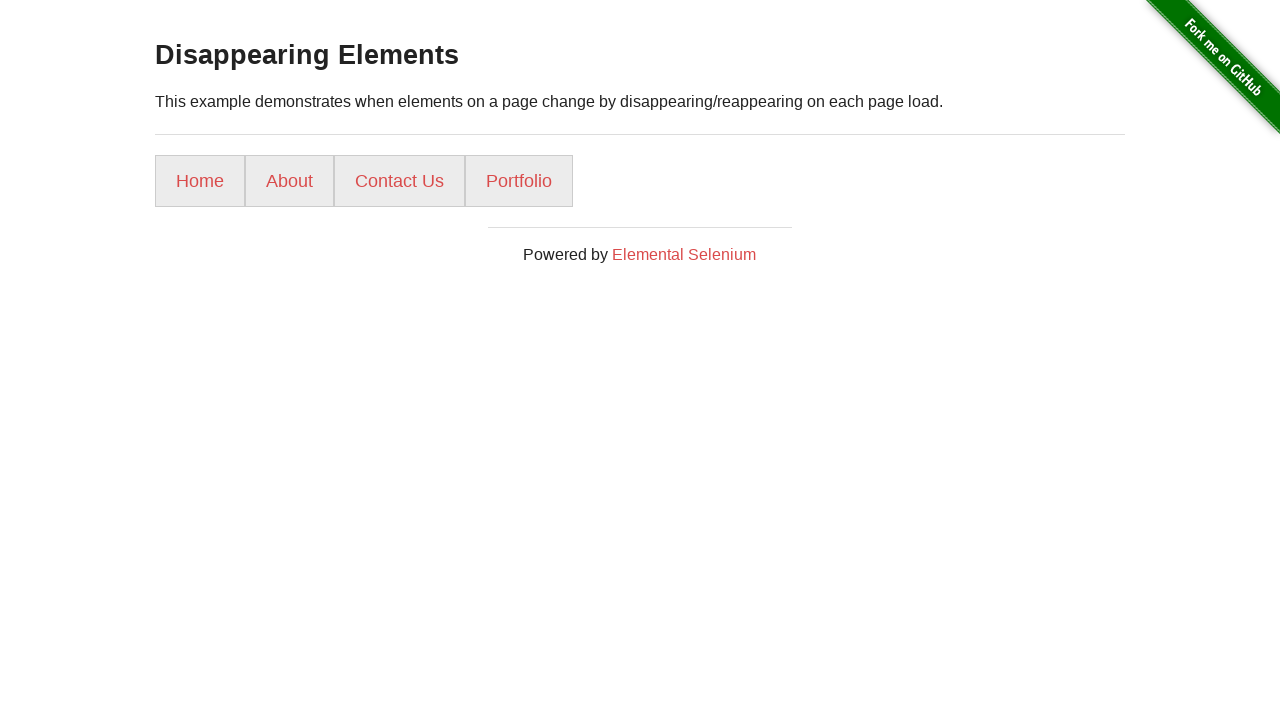

Verified menu buttons are visible
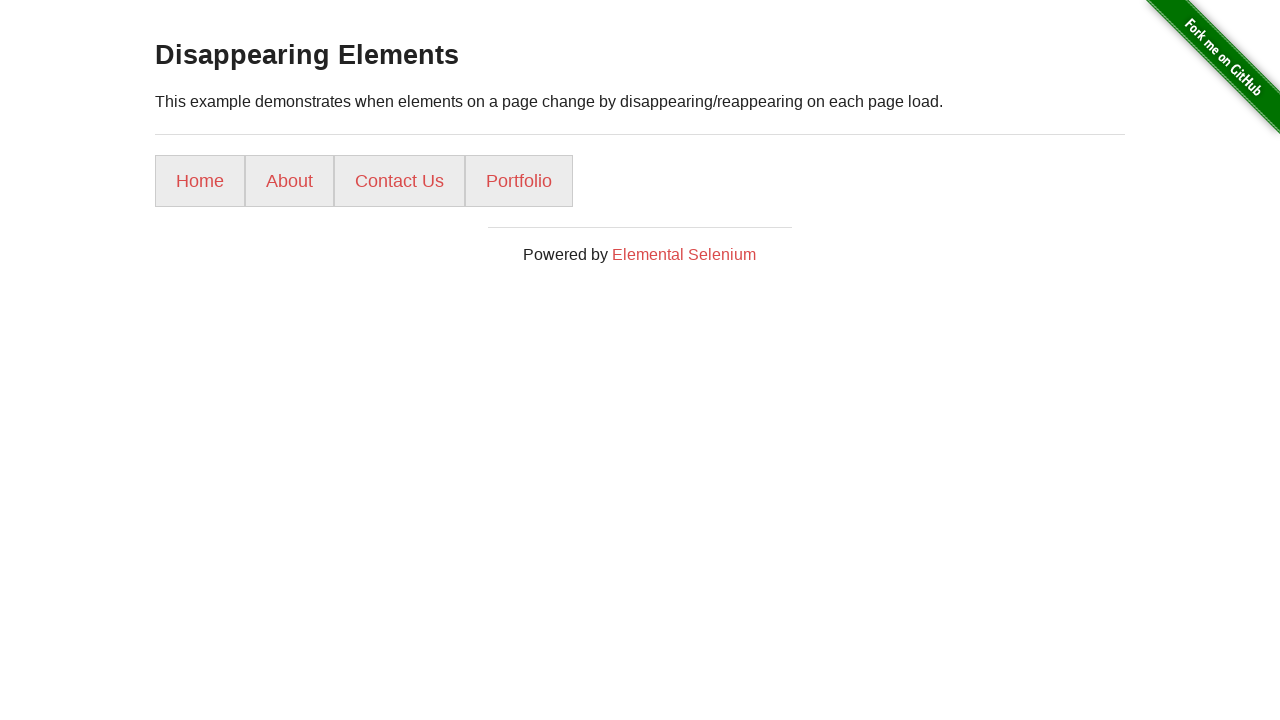

Reloaded page to find Gallery button (attempt 1/10)
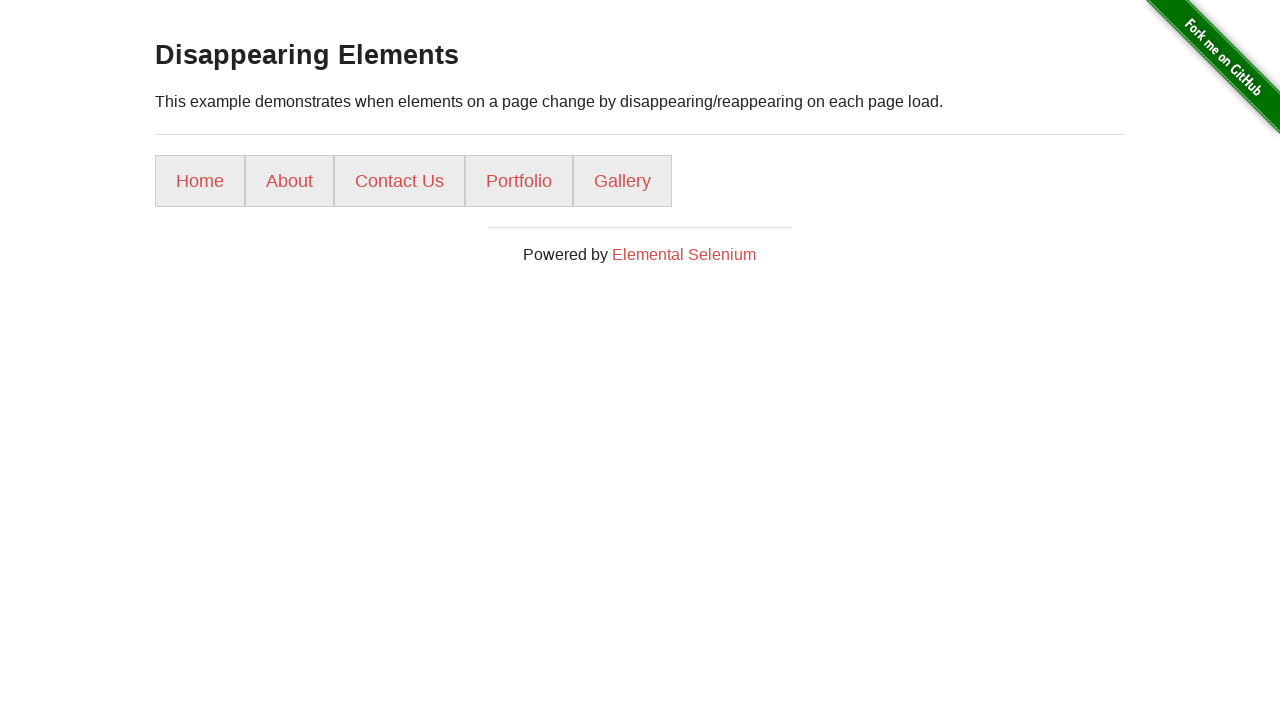

Waited for menu buttons to load after page reload
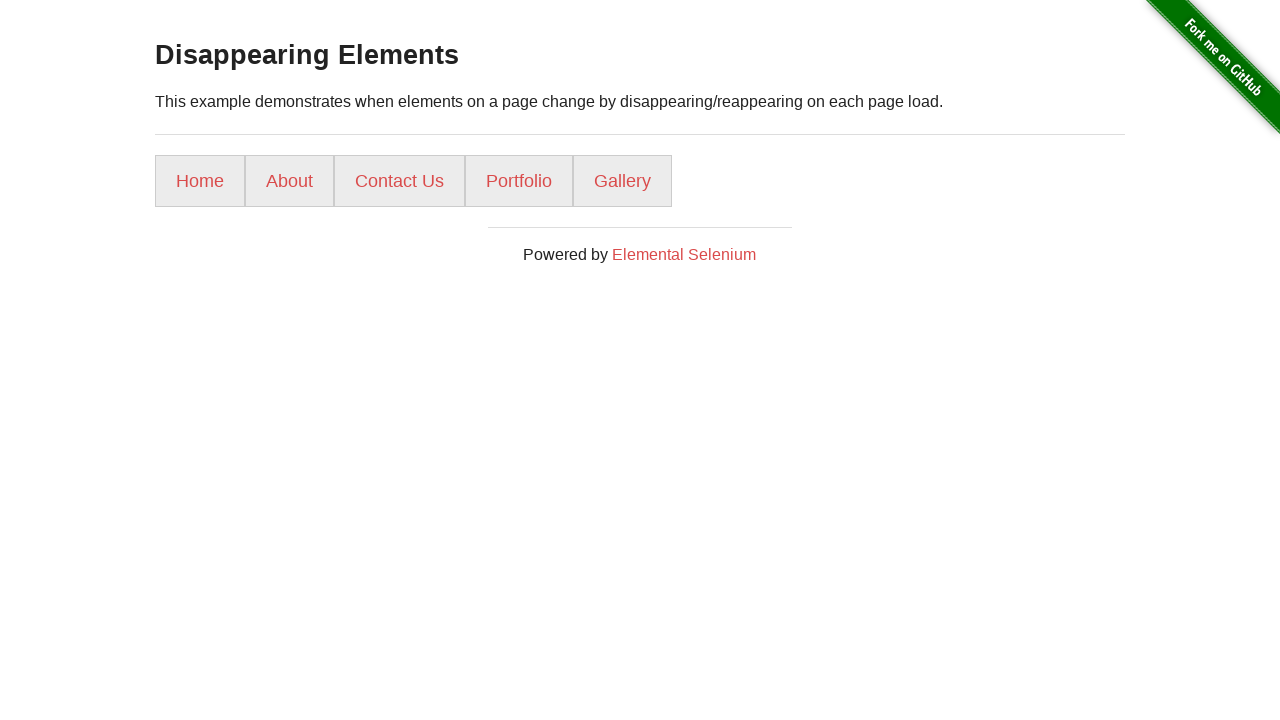

Verified Gallery button appeared on page
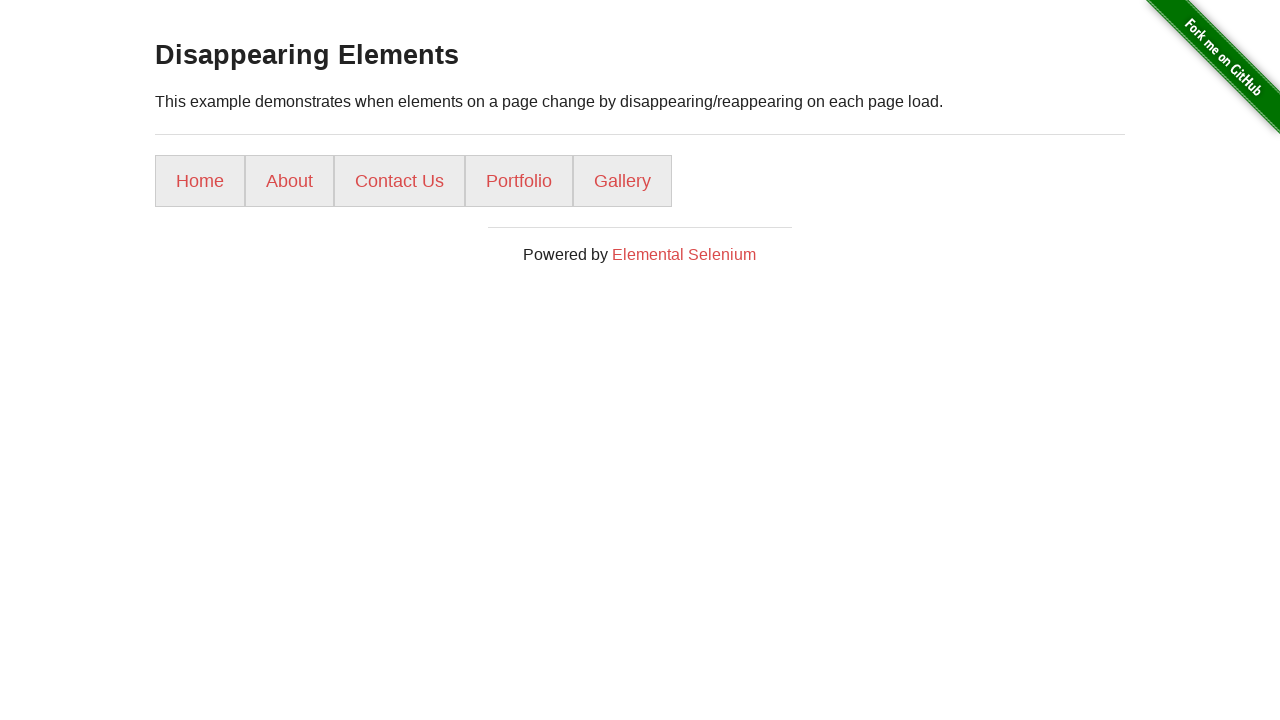

Verified total menu button count is 5 when Gallery is visible
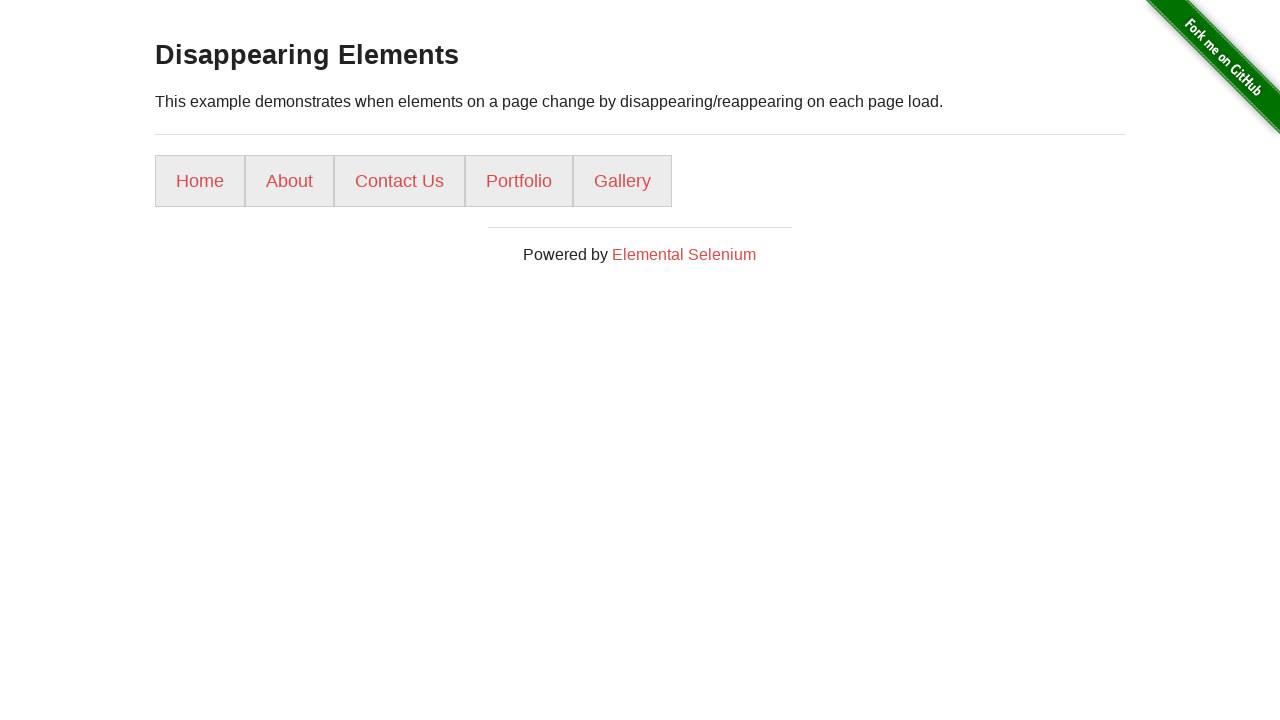

Reloaded page to find Gallery button disappearance (attempt 1/10)
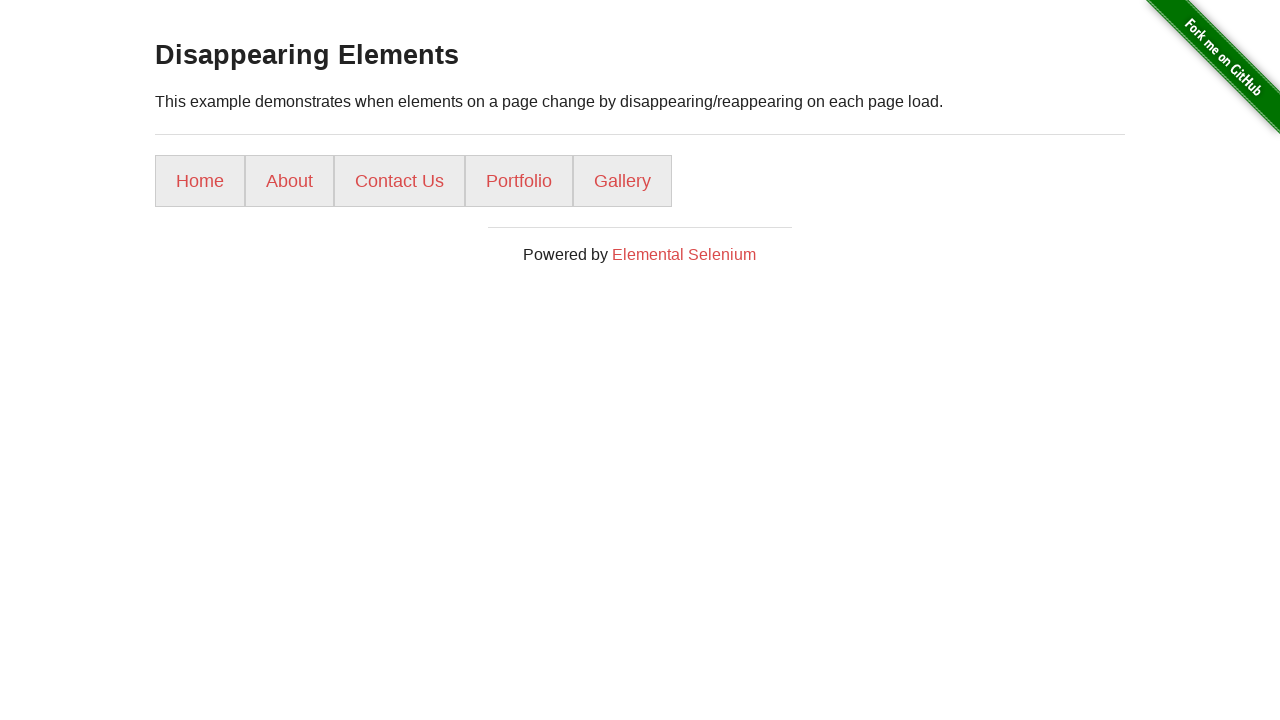

Waited for menu buttons to load after page reload
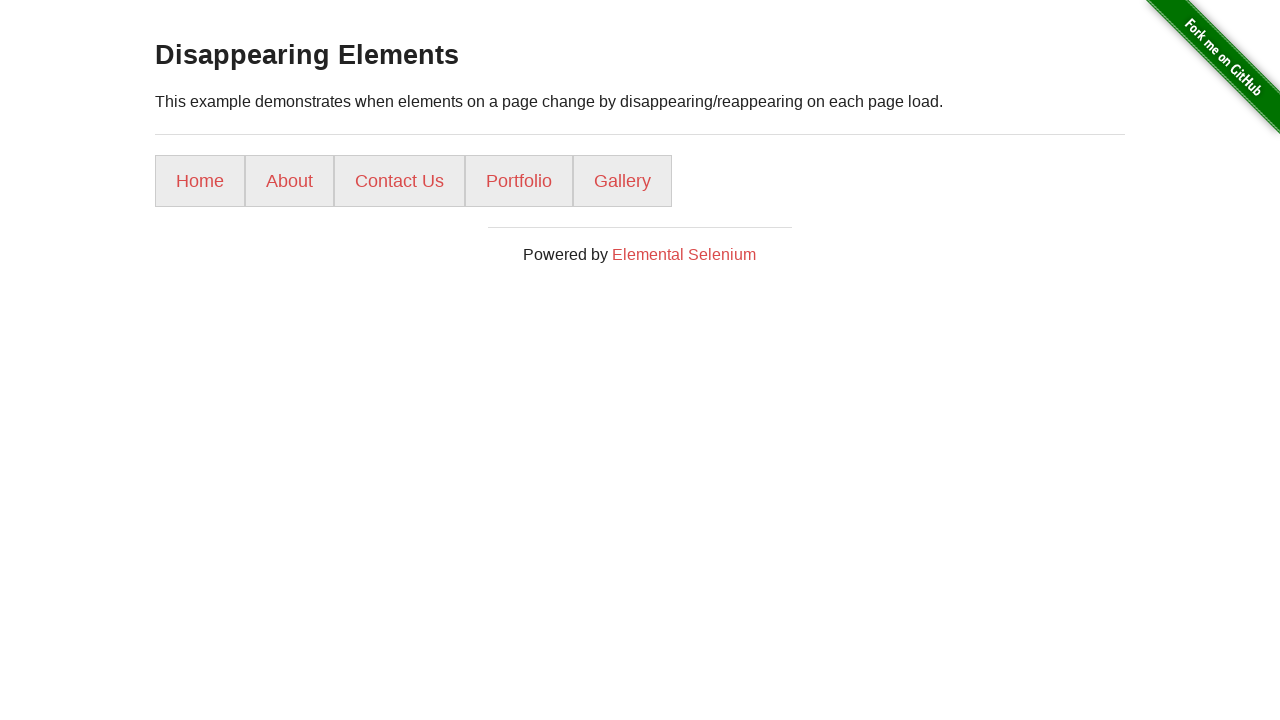

Reloaded page to find Gallery button disappearance (attempt 2/10)
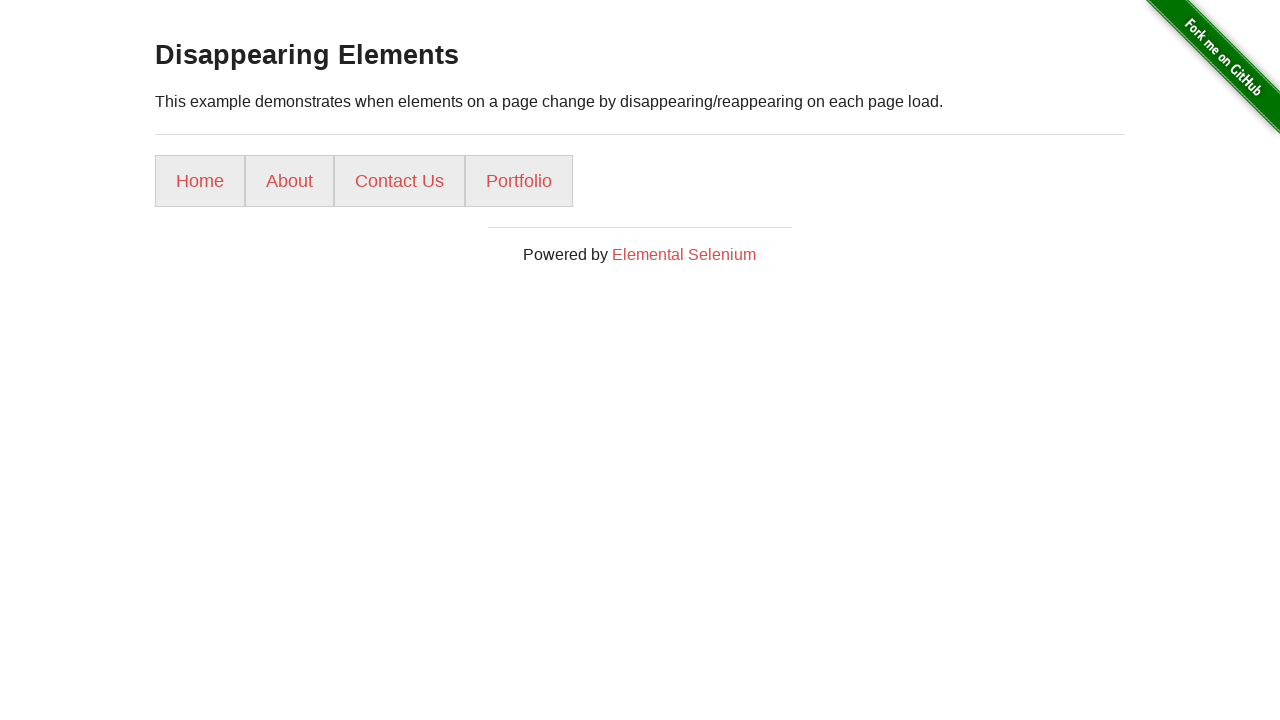

Waited for menu buttons to load after page reload
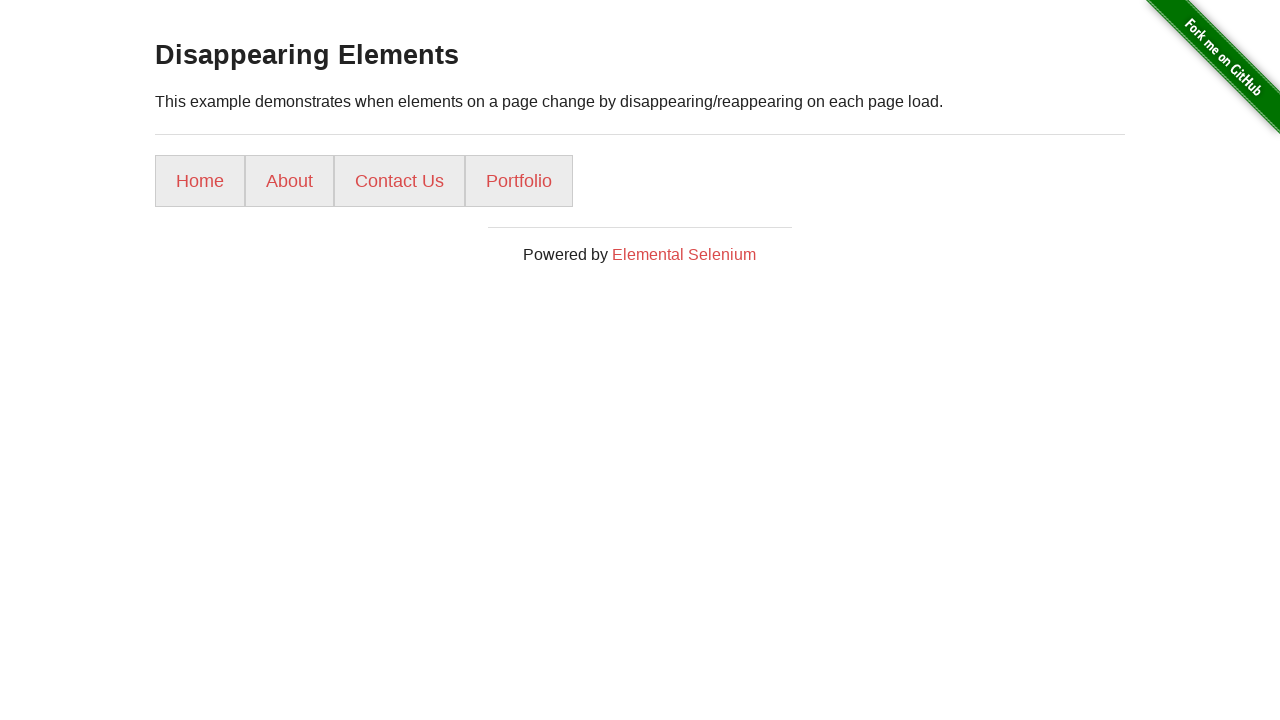

Verified Gallery button disappeared from page
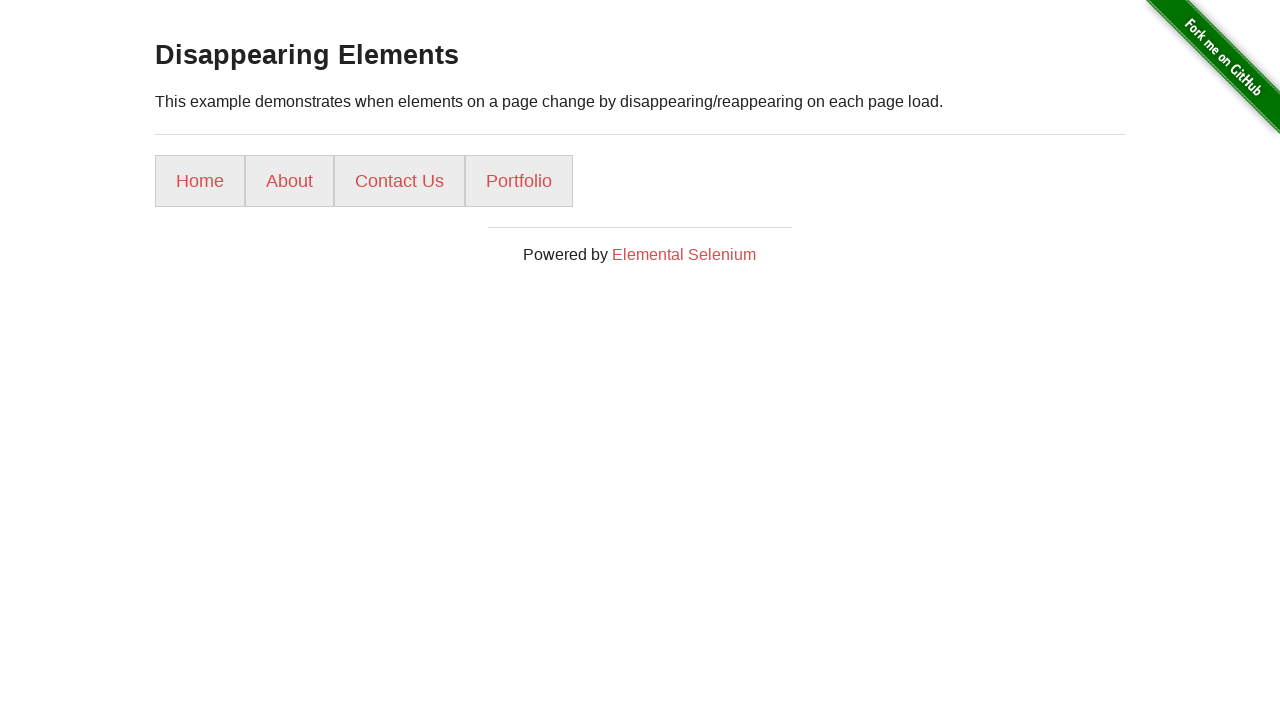

Verified menu button count is less than 5 when Gallery is hidden
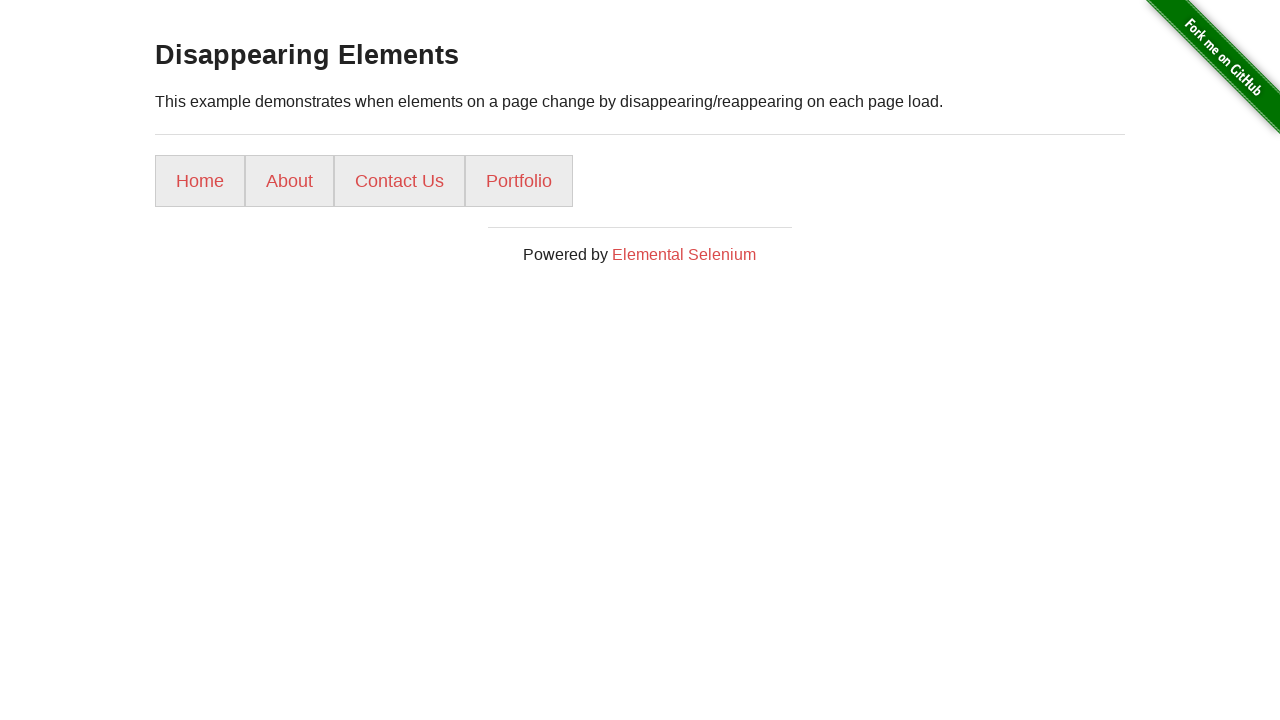

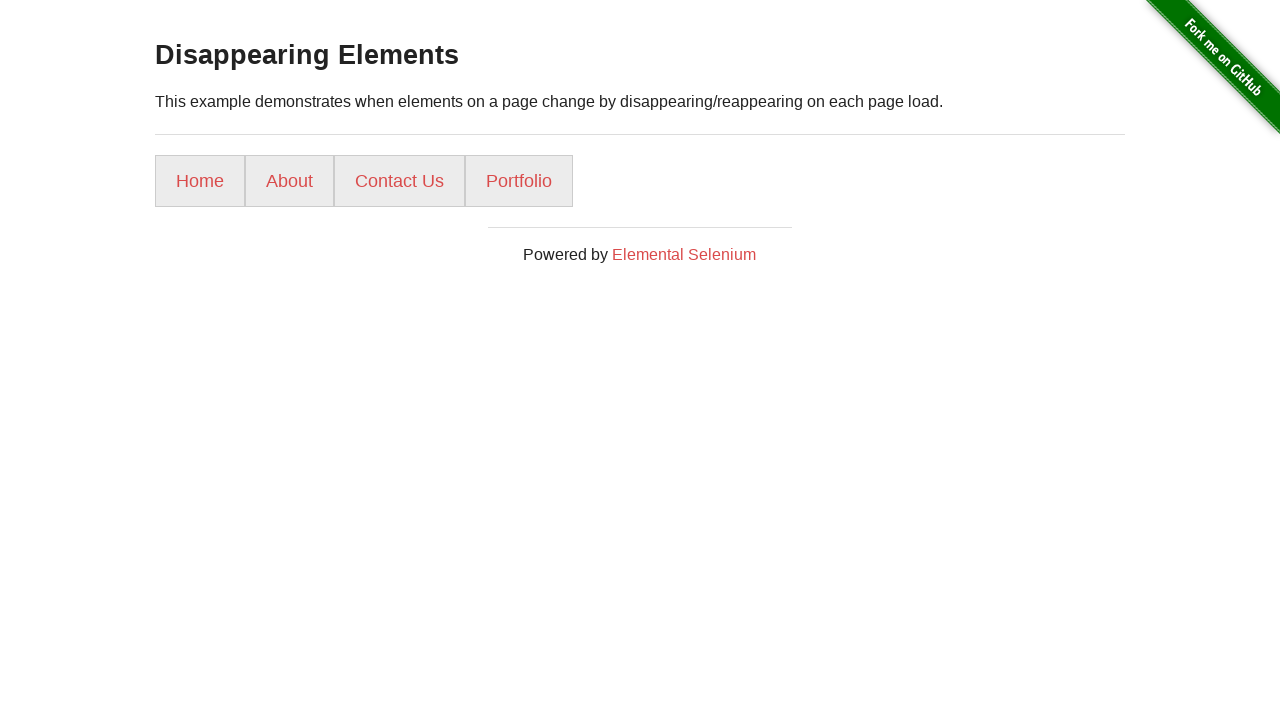